Tests window/tab switching functionality by opening a new window, switching to it to verify content, then switching back to the original window

Starting URL: https://the-internet.herokuapp.com/windows

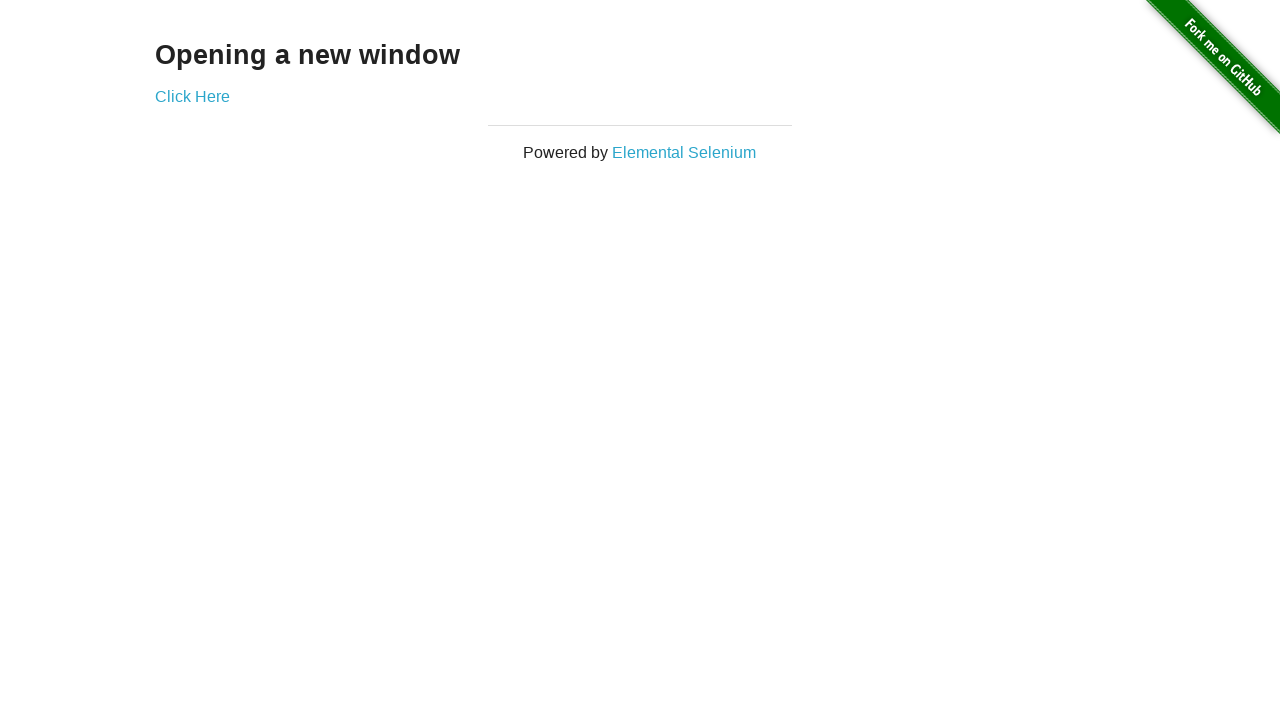

Clicked link to open new window at (192, 96) on a[href*='windows']
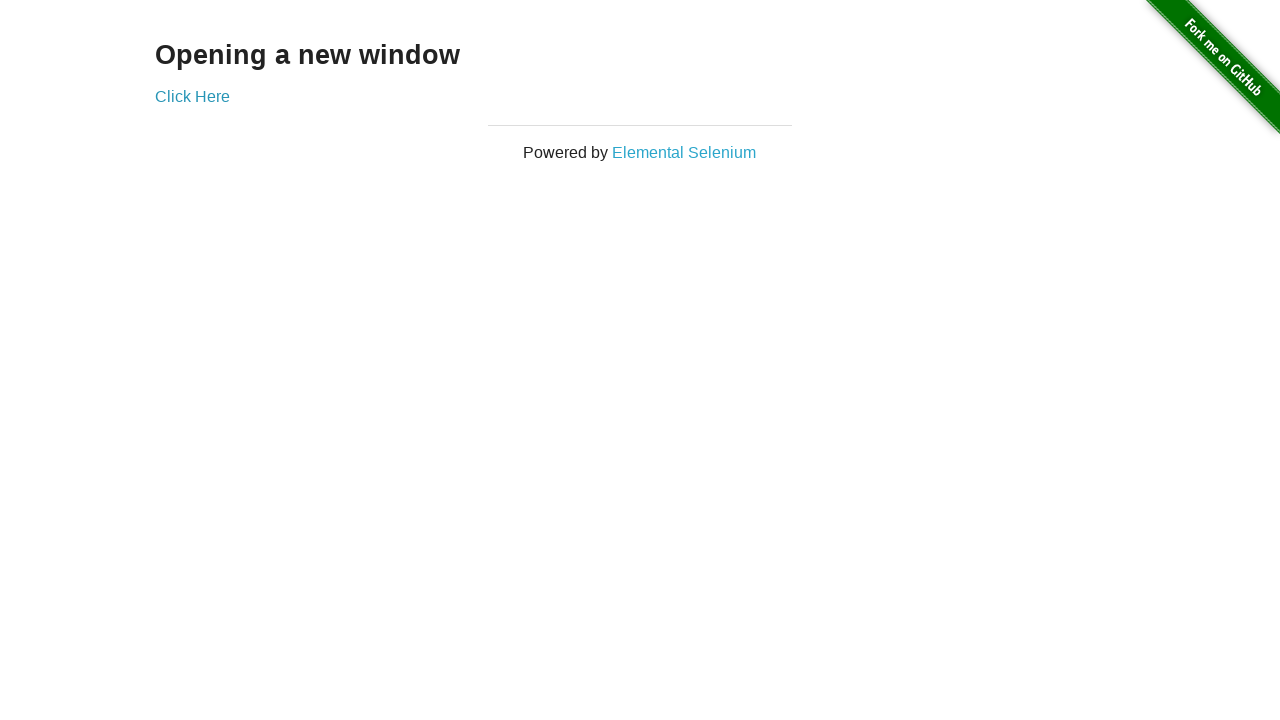

Waited for new page/tab to open
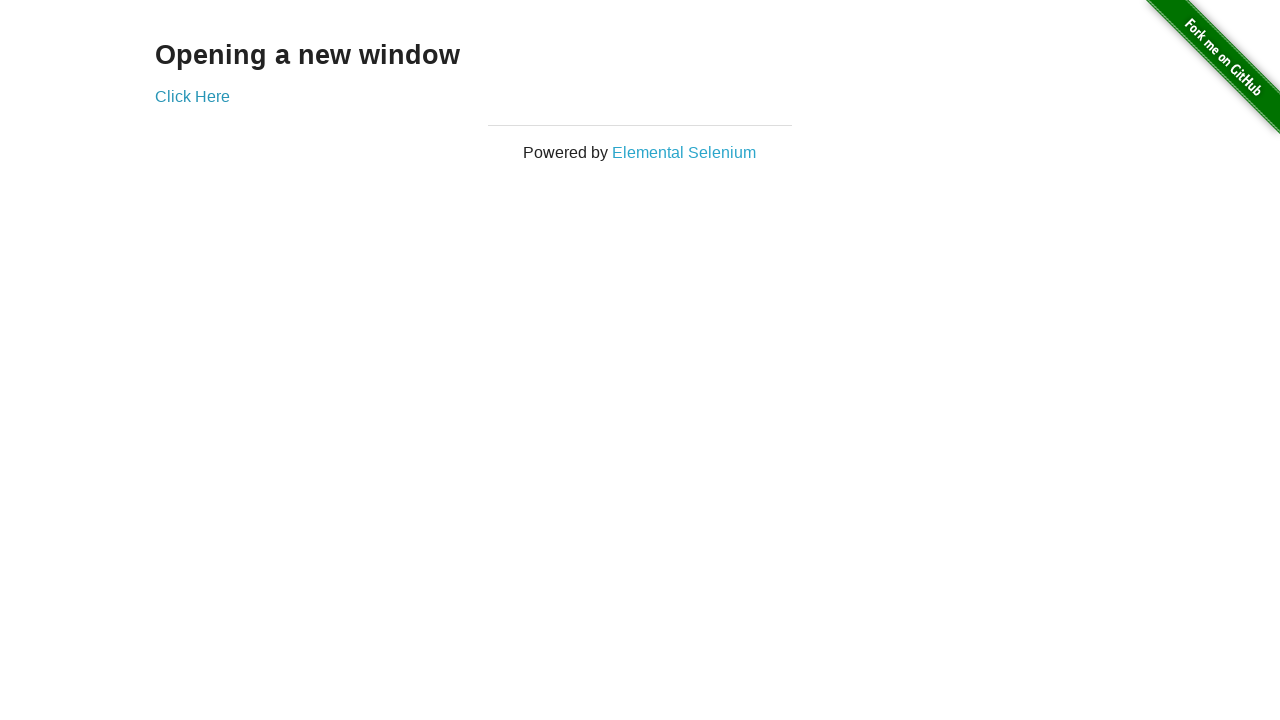

Retrieved all open pages/tabs from context
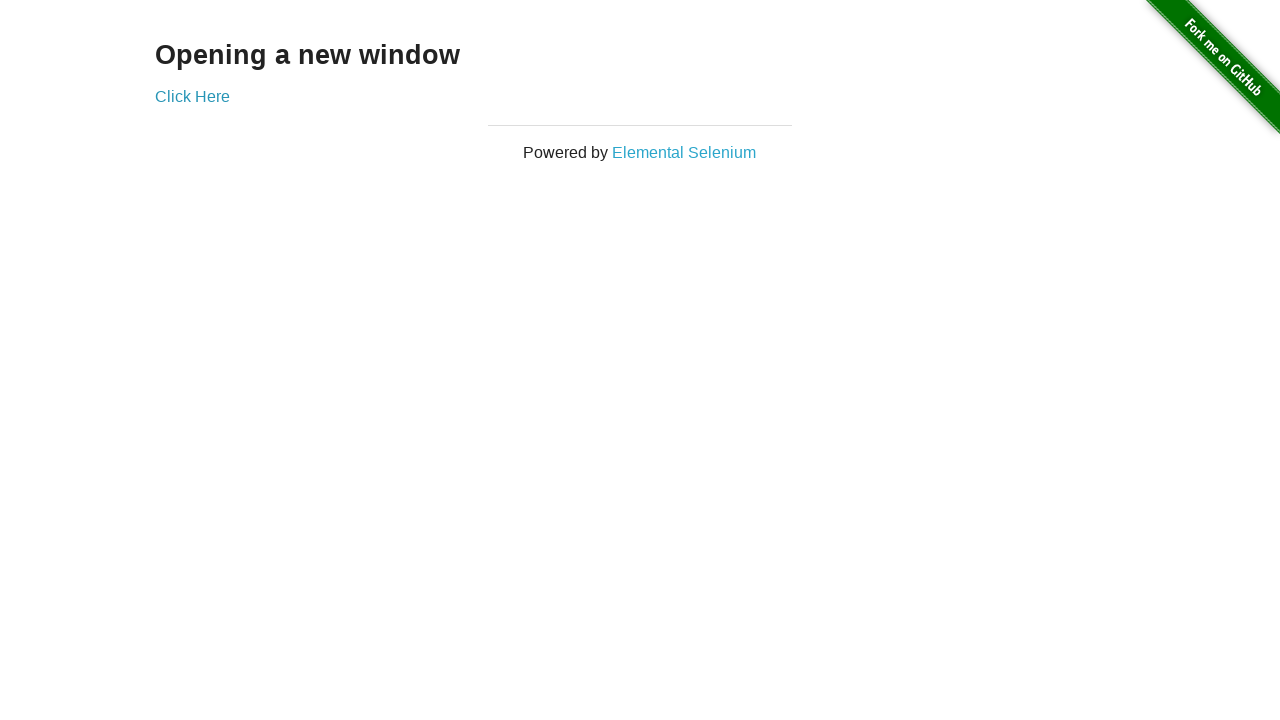

Switched to new tab (last opened)
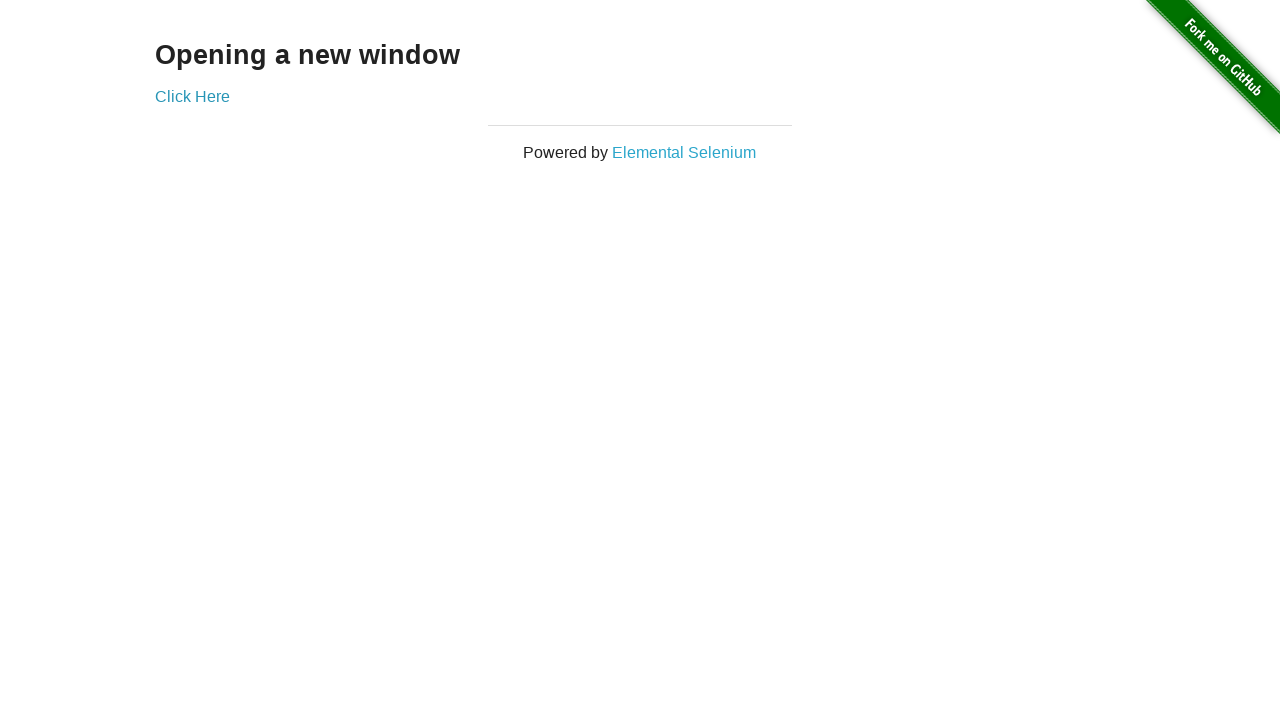

Retrieved text from new tab: New Window
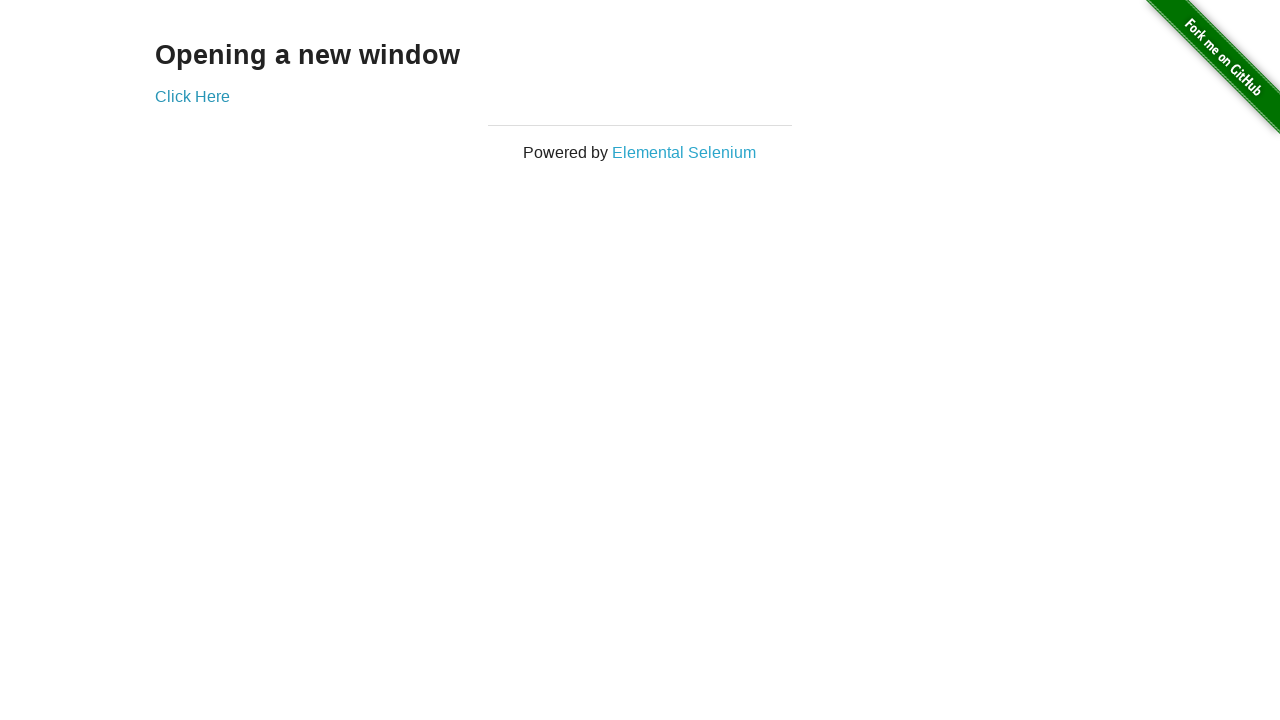

Switched back to original tab
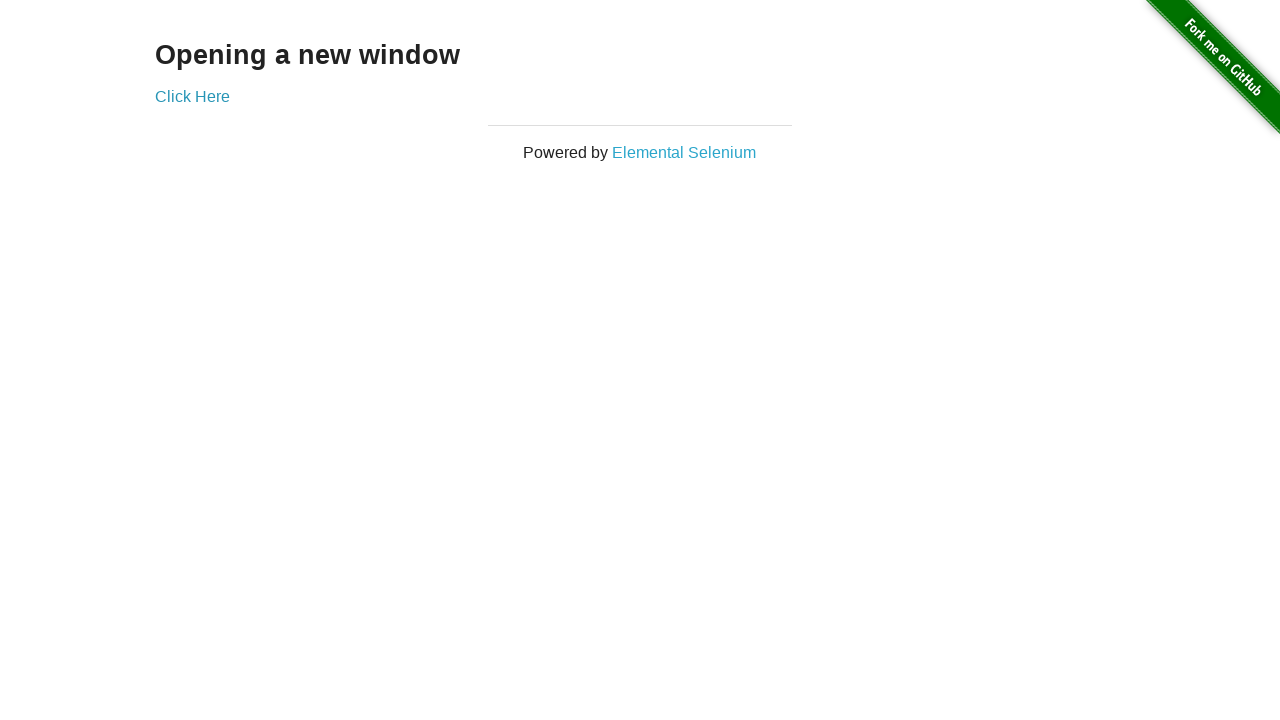

Retrieved text from original tab: Opening a new window
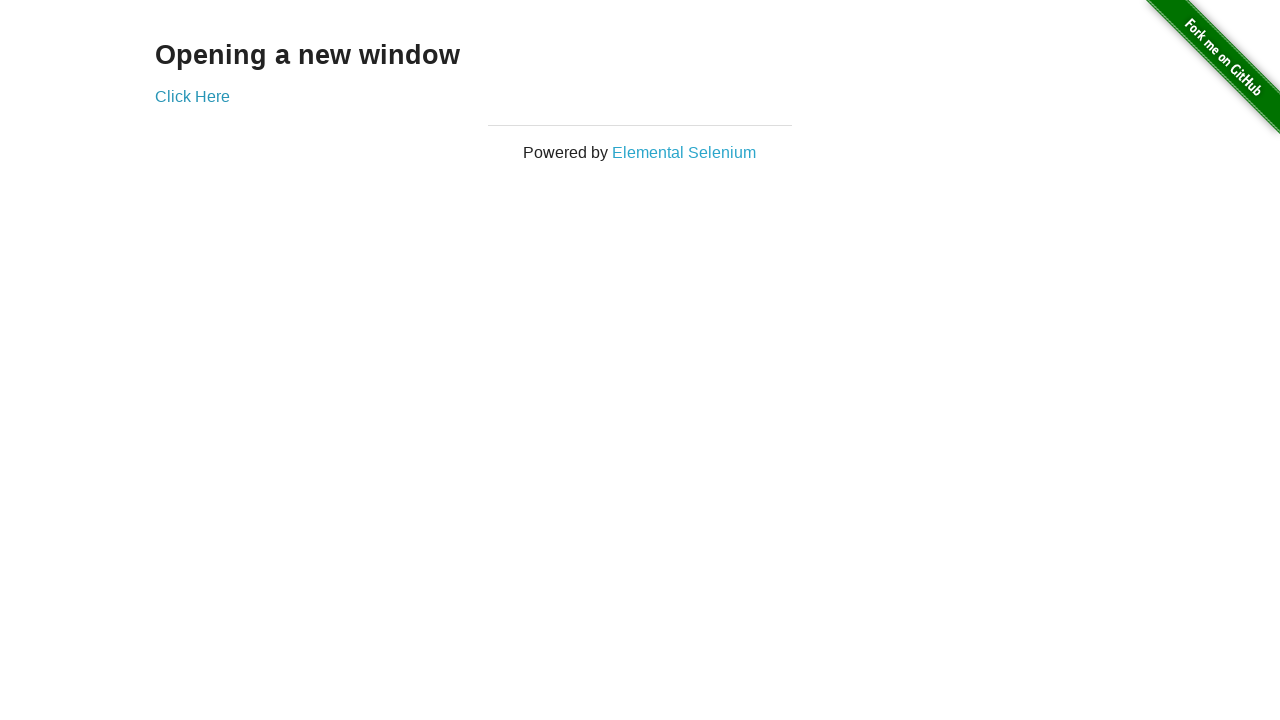

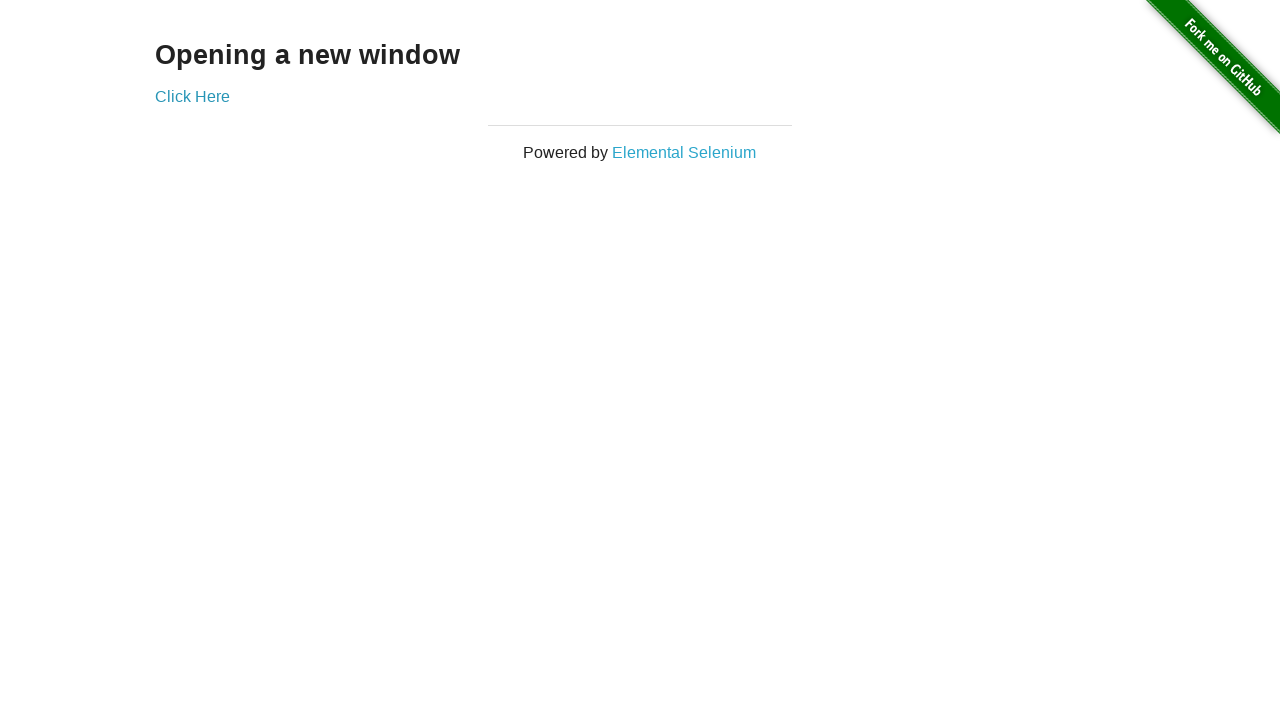